Tests that the header logo image is present on the OrangeHRM page by locating the image element within the logo div.

Starting URL: http://alchemy.hguy.co/orangehrm

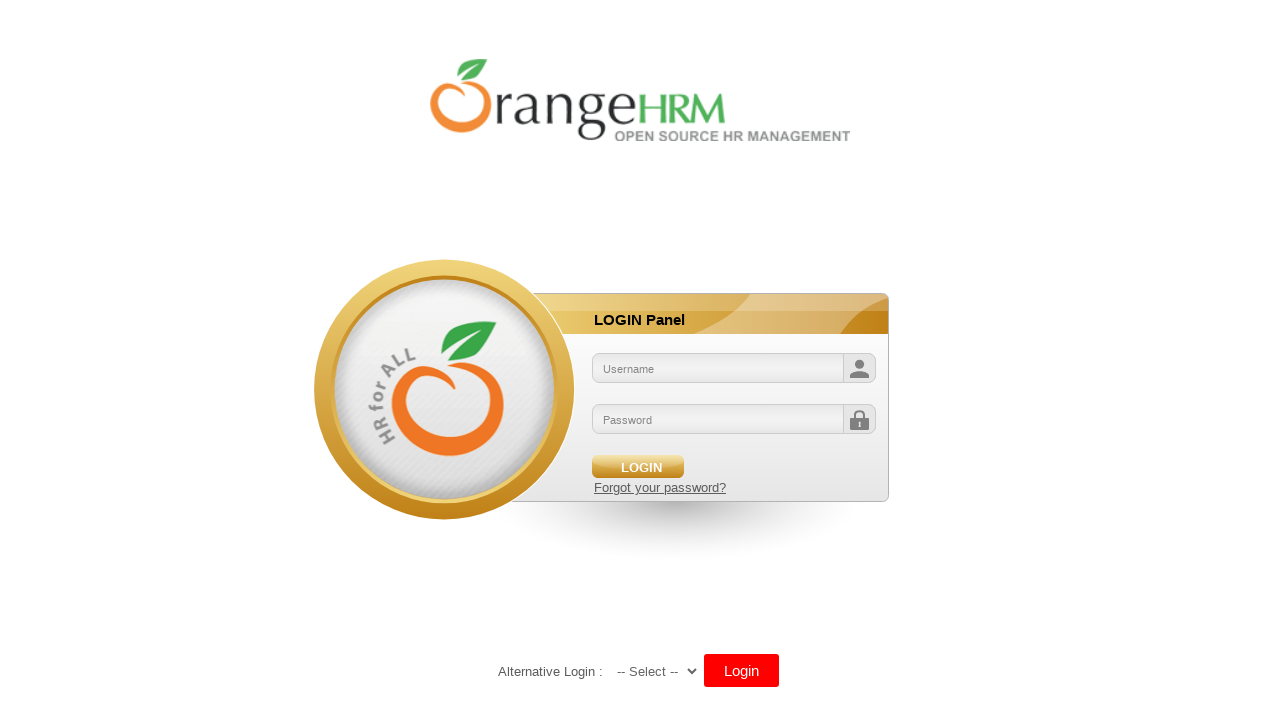

Header logo image element is visible
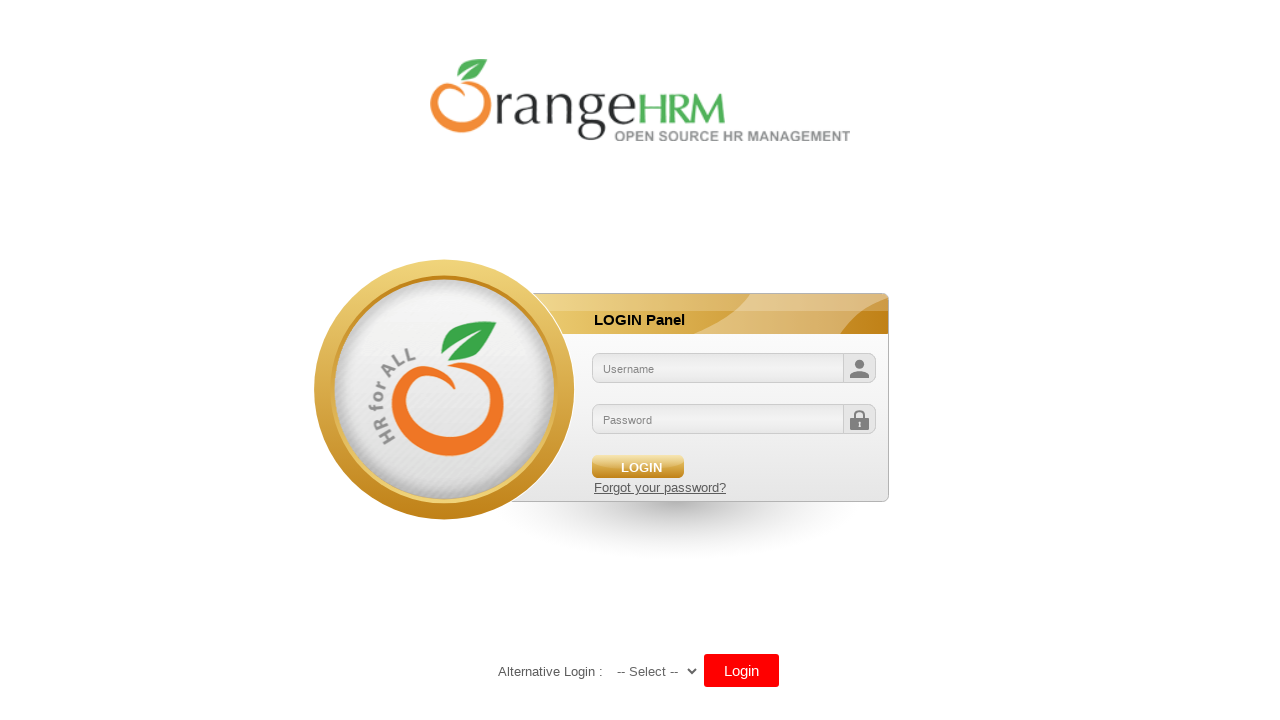

Retrieved src attribute from header image
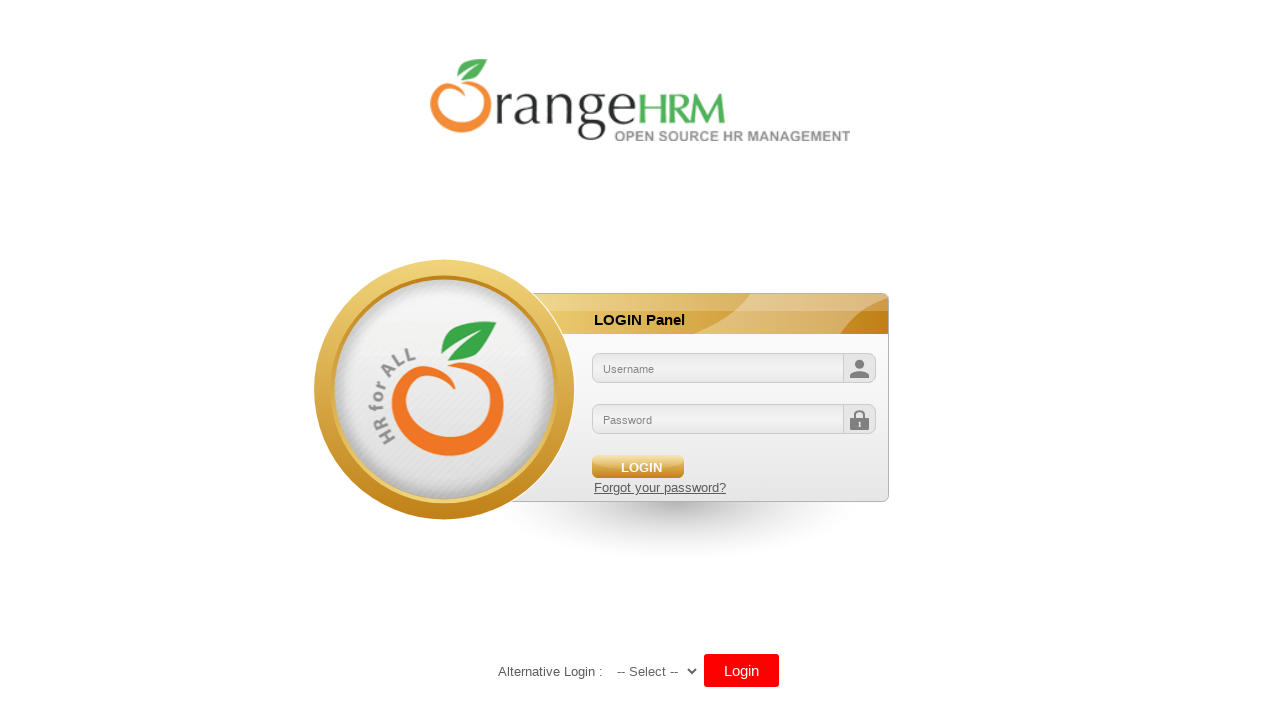

Verified header image has a valid src URL
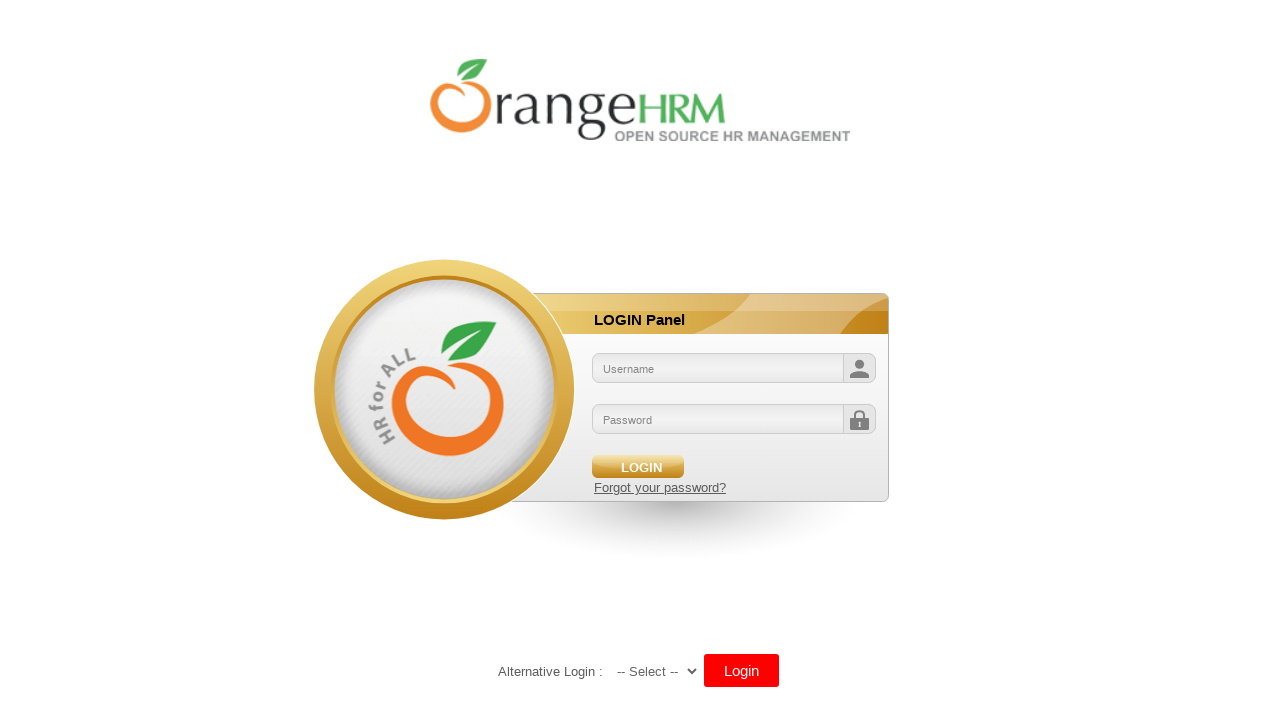

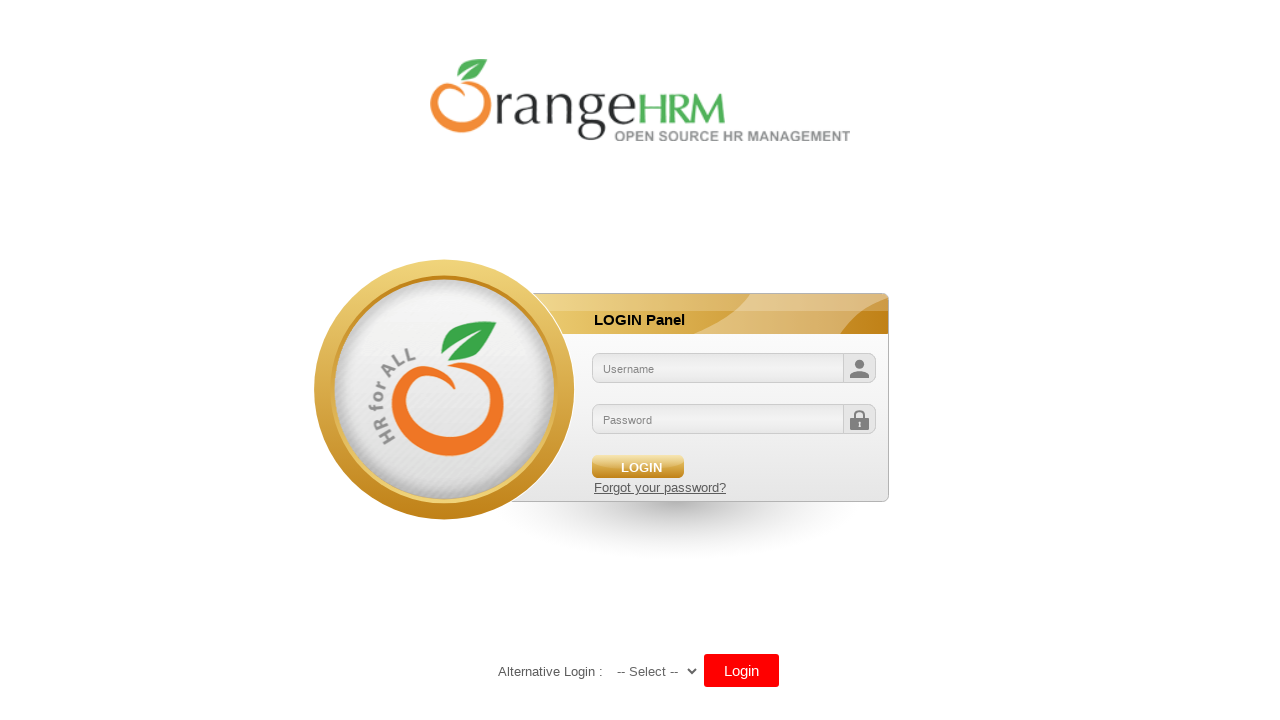